Tests a data types form by filling in all fields except zip code, submitting the form, and verifying that the empty zip code field shows an error while all other fields show success styling.

Starting URL: https://bonigarcia.dev/selenium-webdriver-java/data-types.html

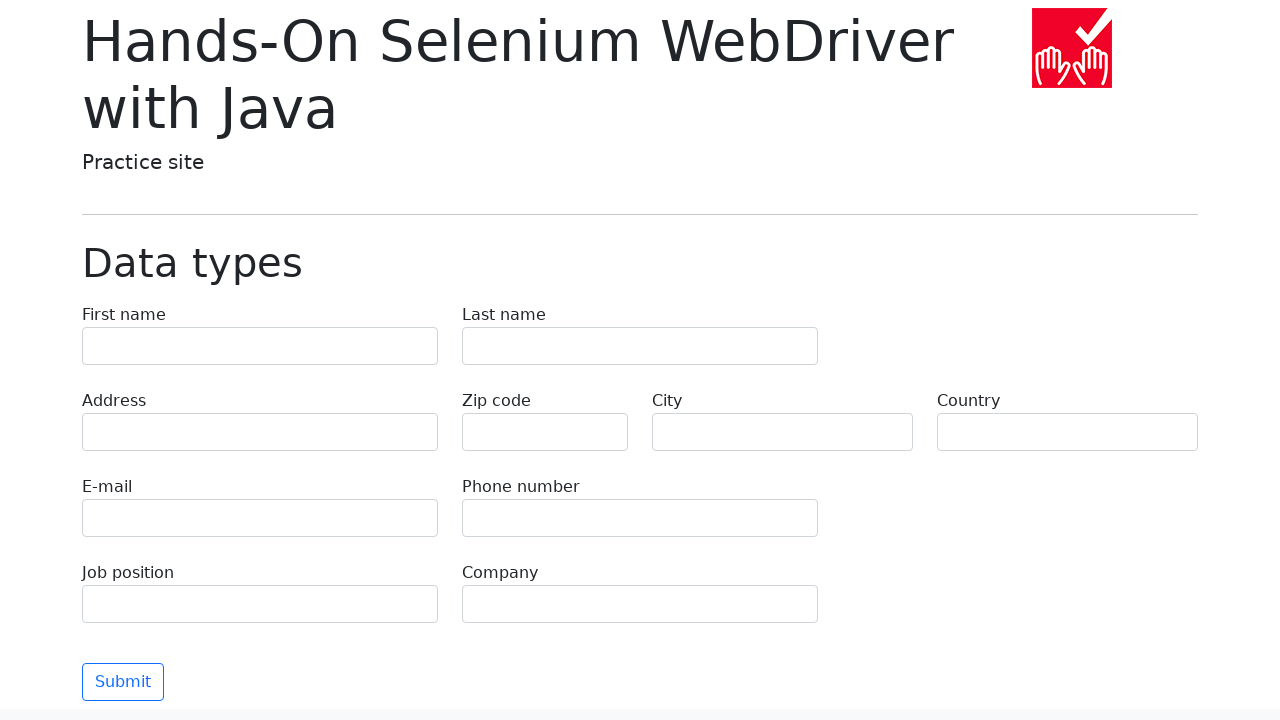

Filled first name field with 'Иван' on [name='first-name']
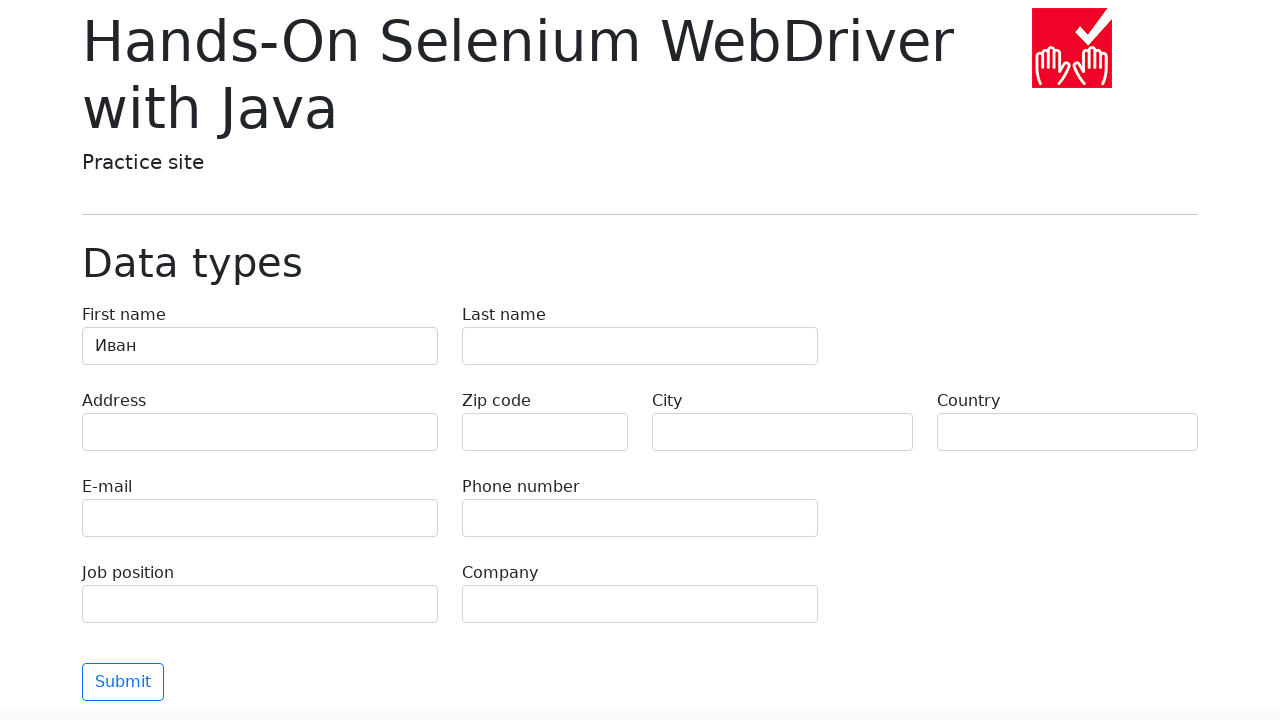

Filled last name field with 'Петров' on [name='last-name']
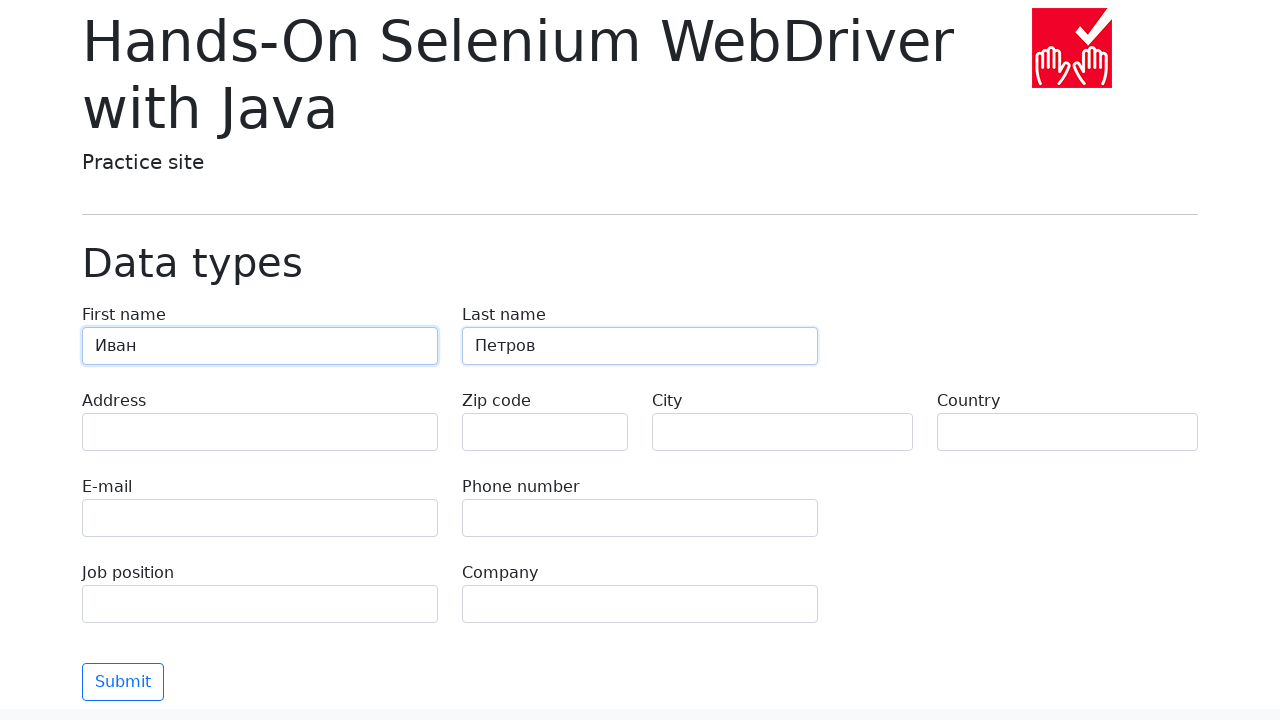

Filled address field with 'ул. Ленина, 55-3' on [name='address']
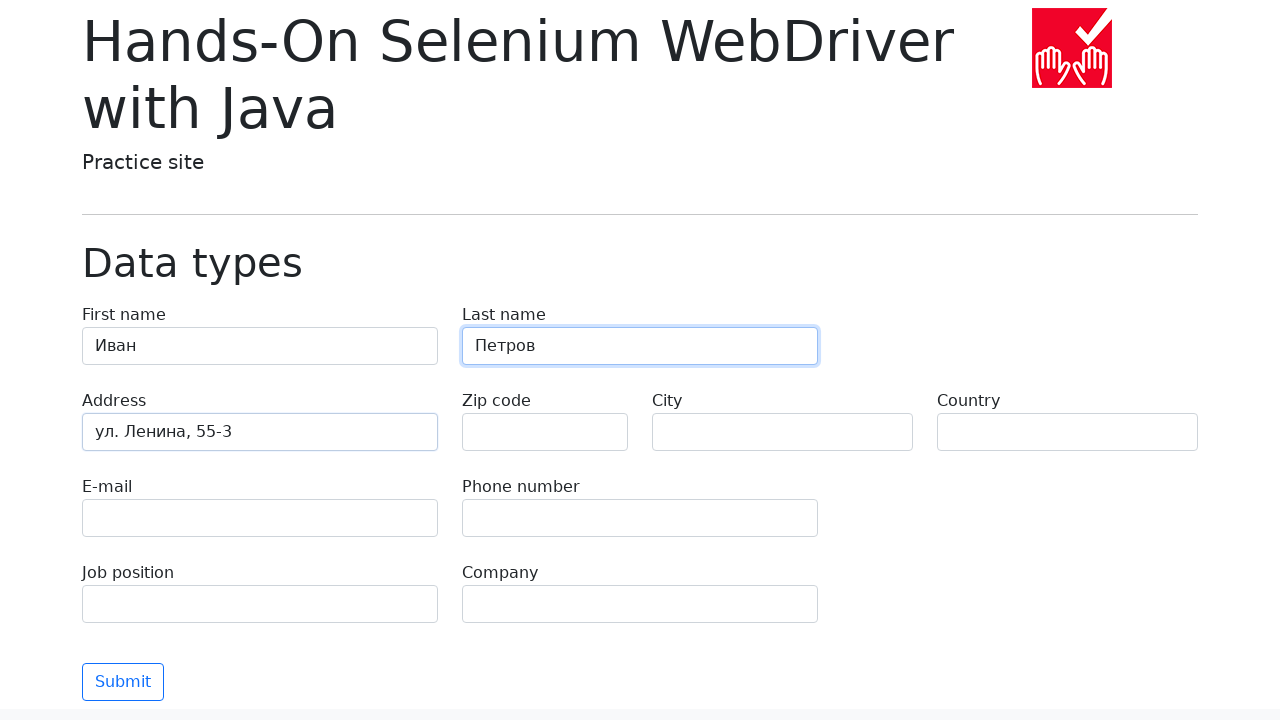

Filled email field with 'test@skypro.com' on [name='e-mail']
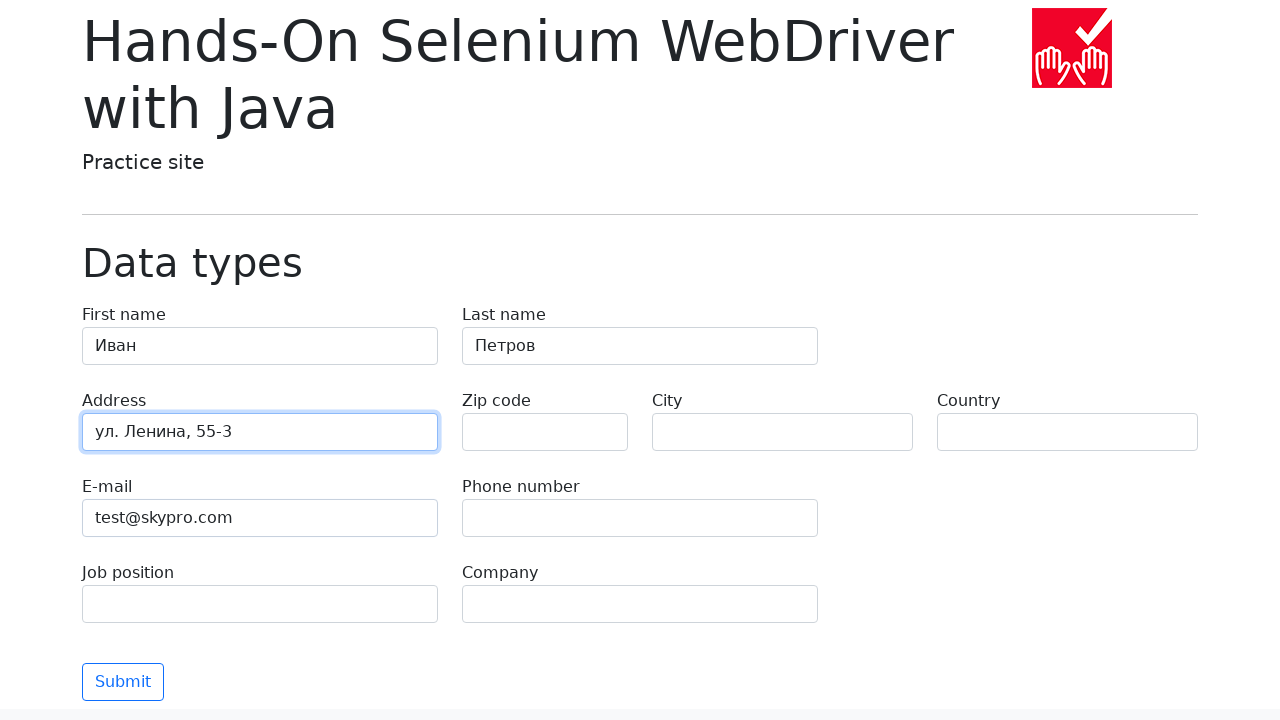

Filled phone field with '7985899998787' on [name='phone']
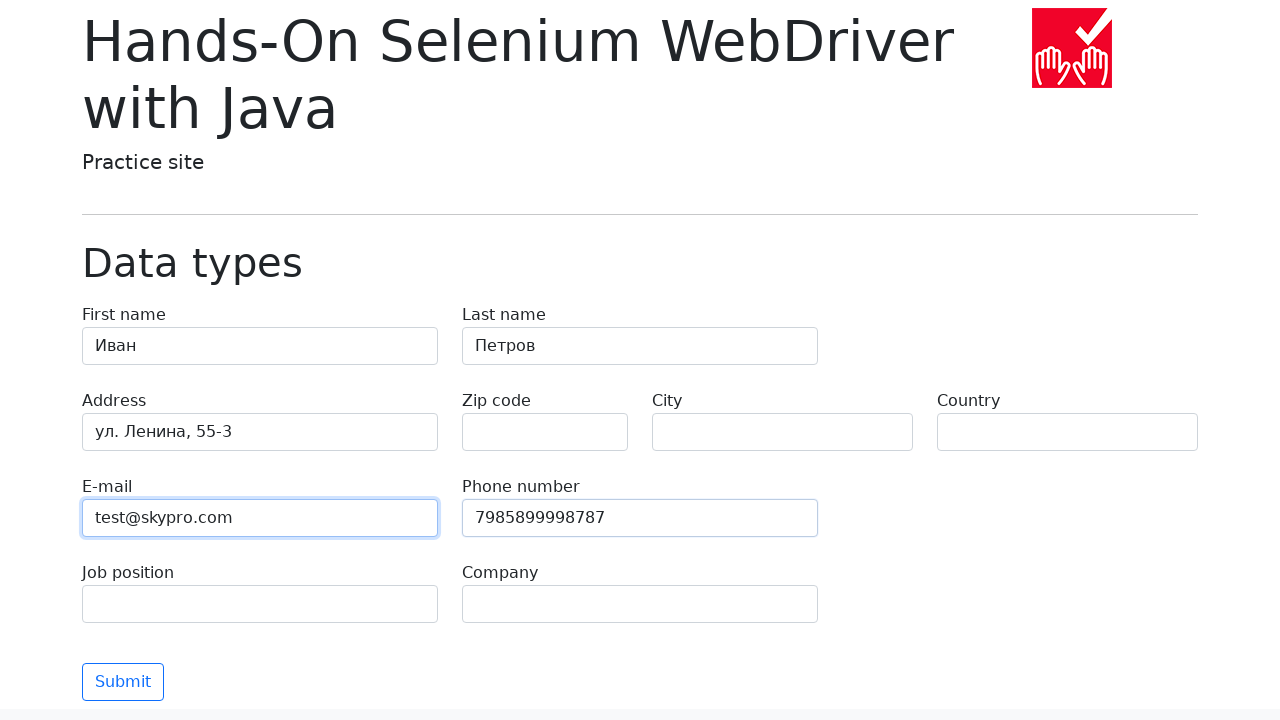

Left zip code field empty on [name='zip-code']
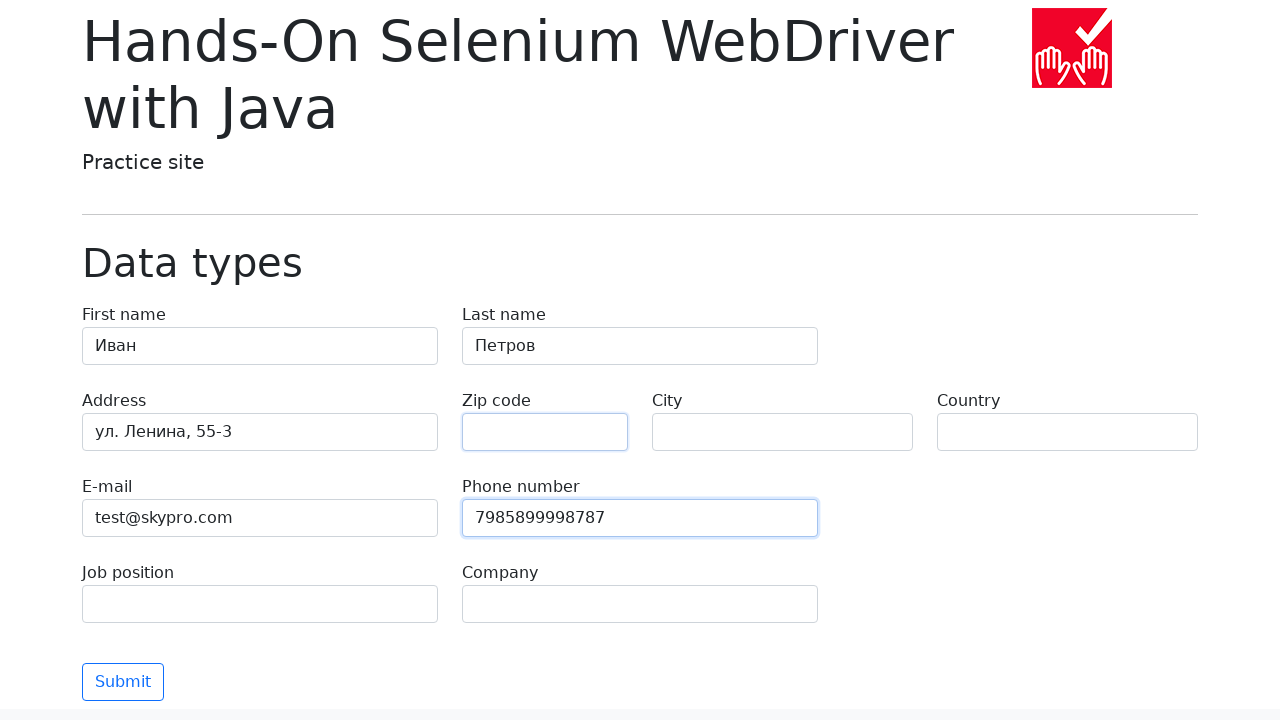

Filled city field with 'Москва' on [name='city']
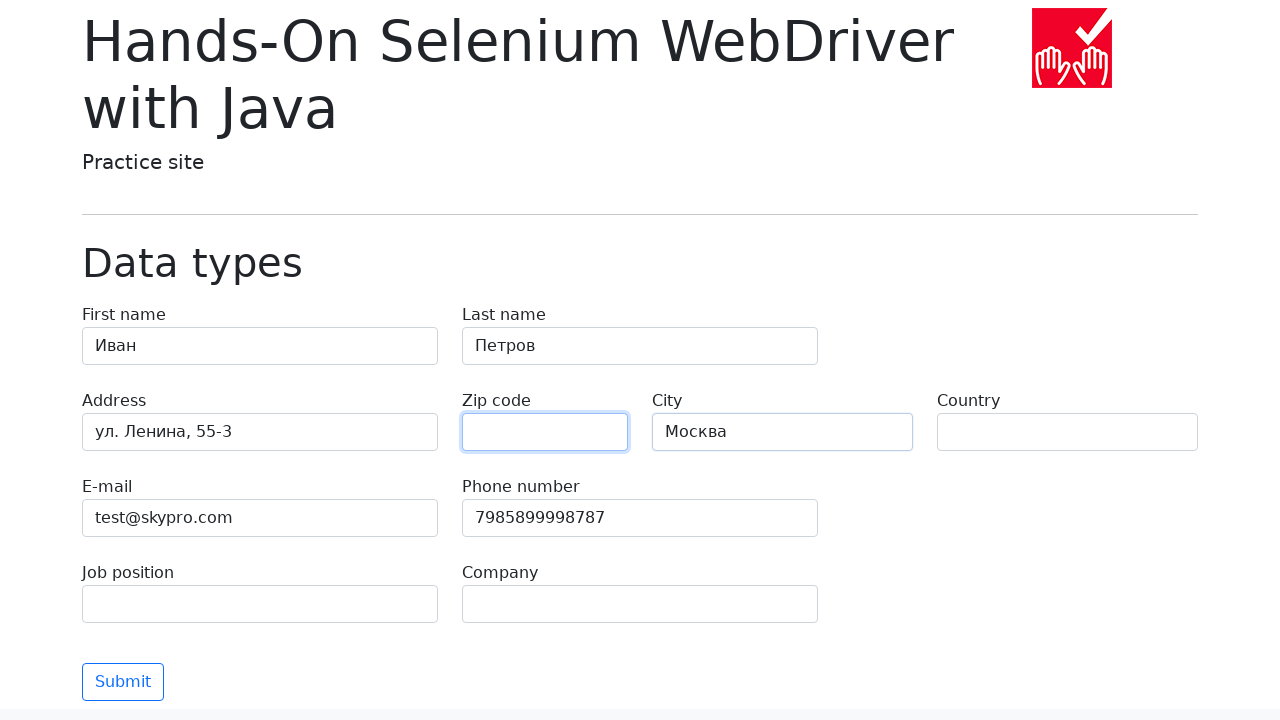

Filled country field with 'Россия' on [name='country']
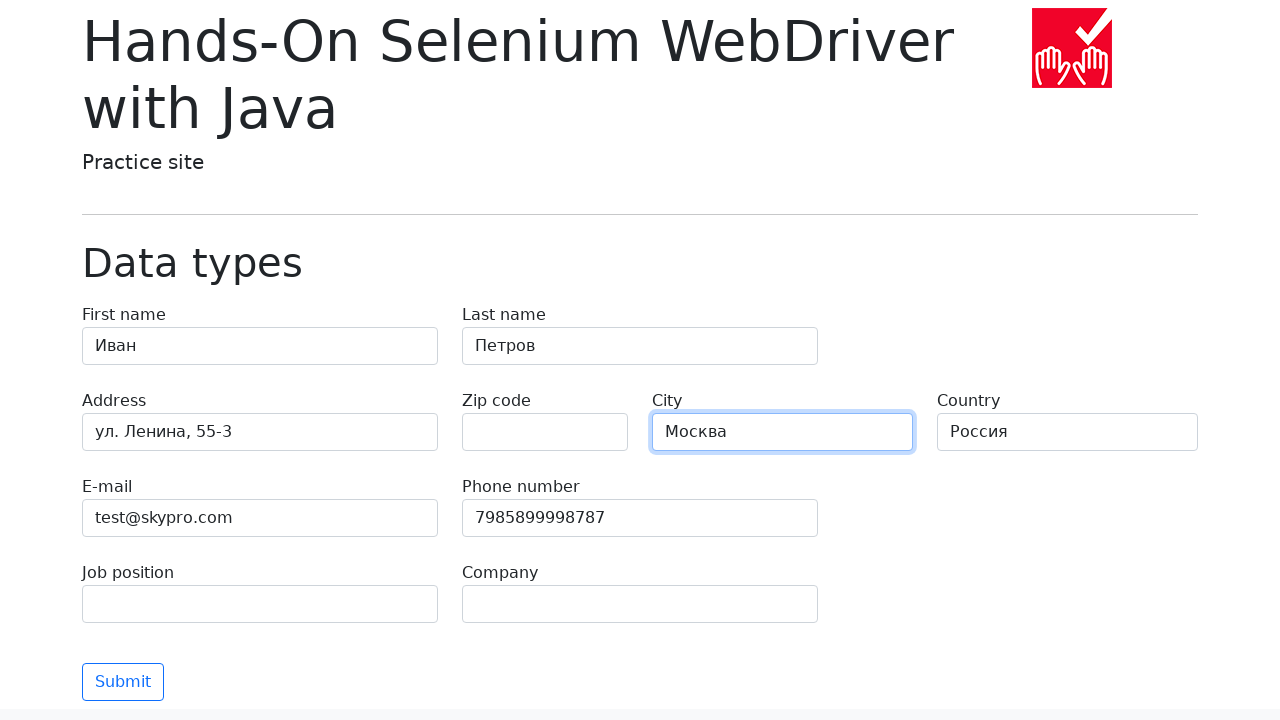

Filled job position field with 'QA' on [name='job-position']
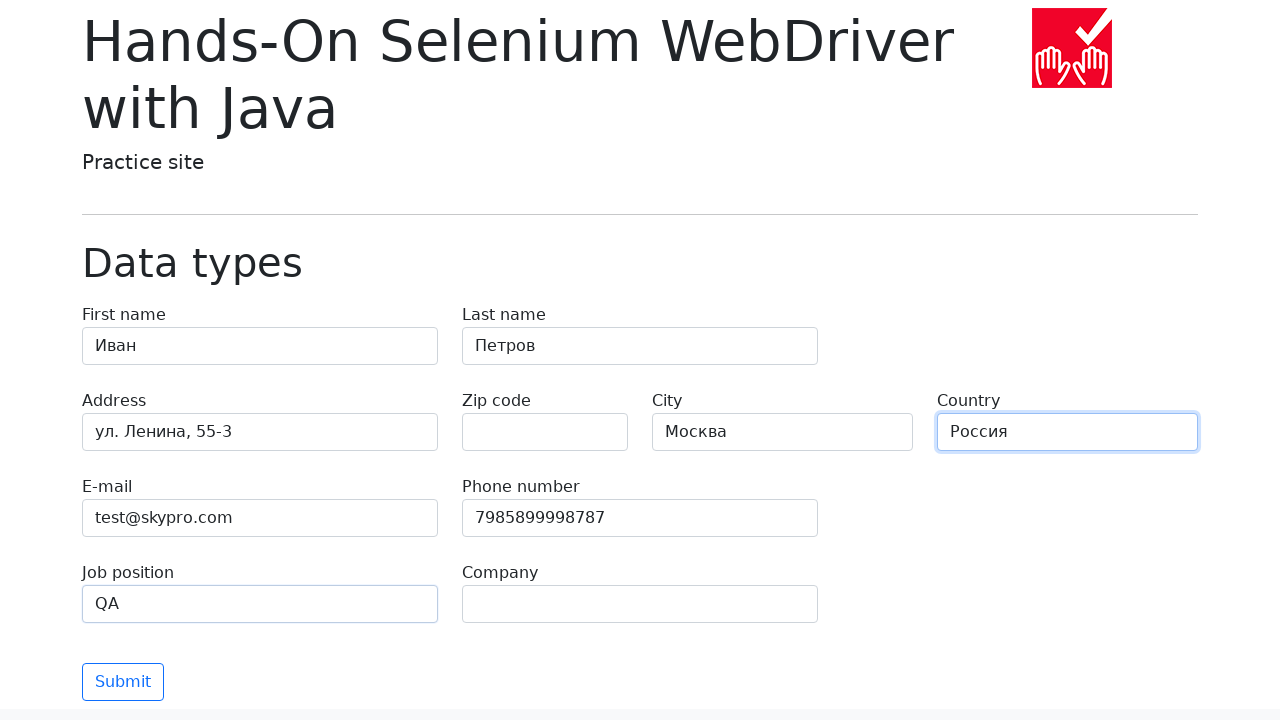

Filled company field with 'SkyPro' on [name='company']
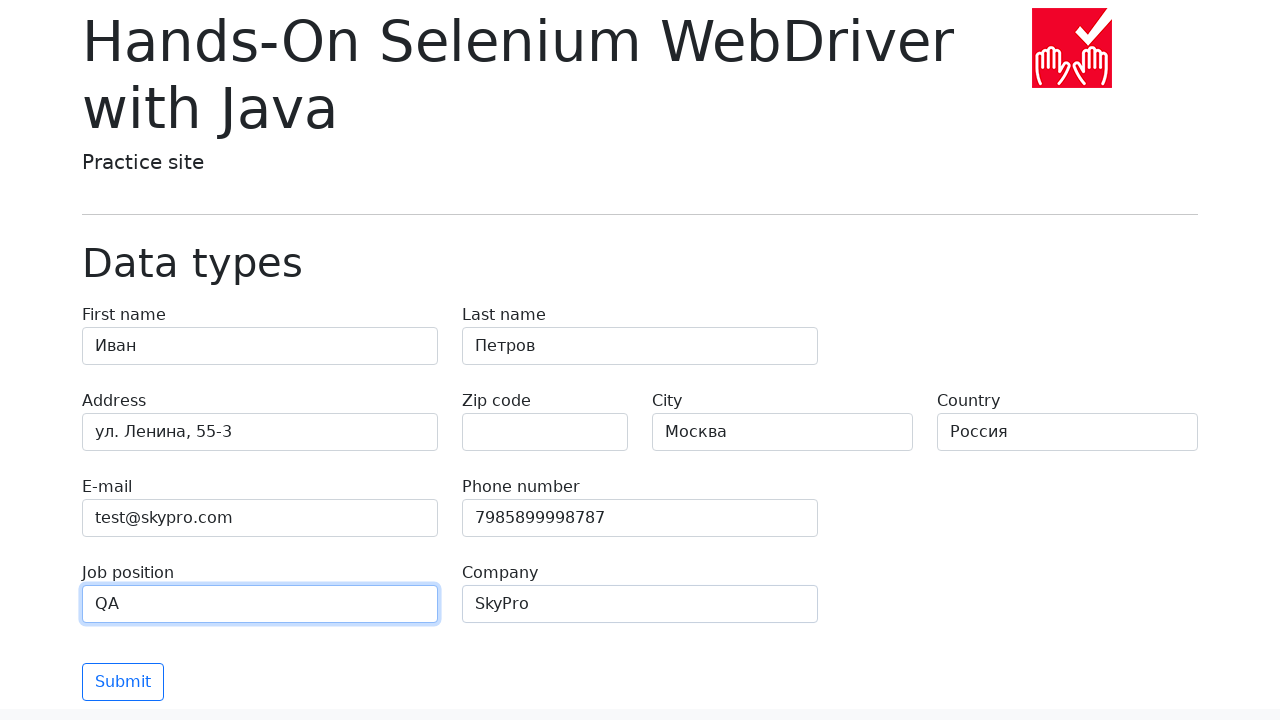

Clicked submit button to submit form at (123, 682) on button[type='submit']
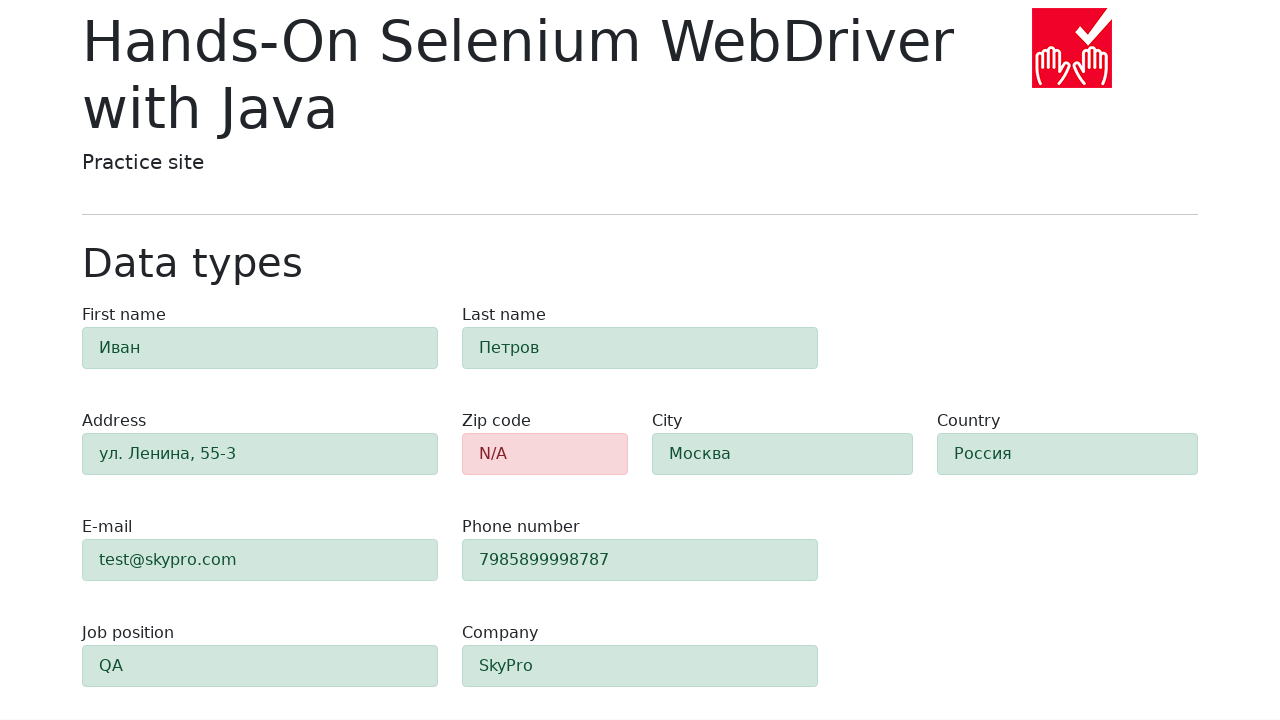

Form validation results appeared
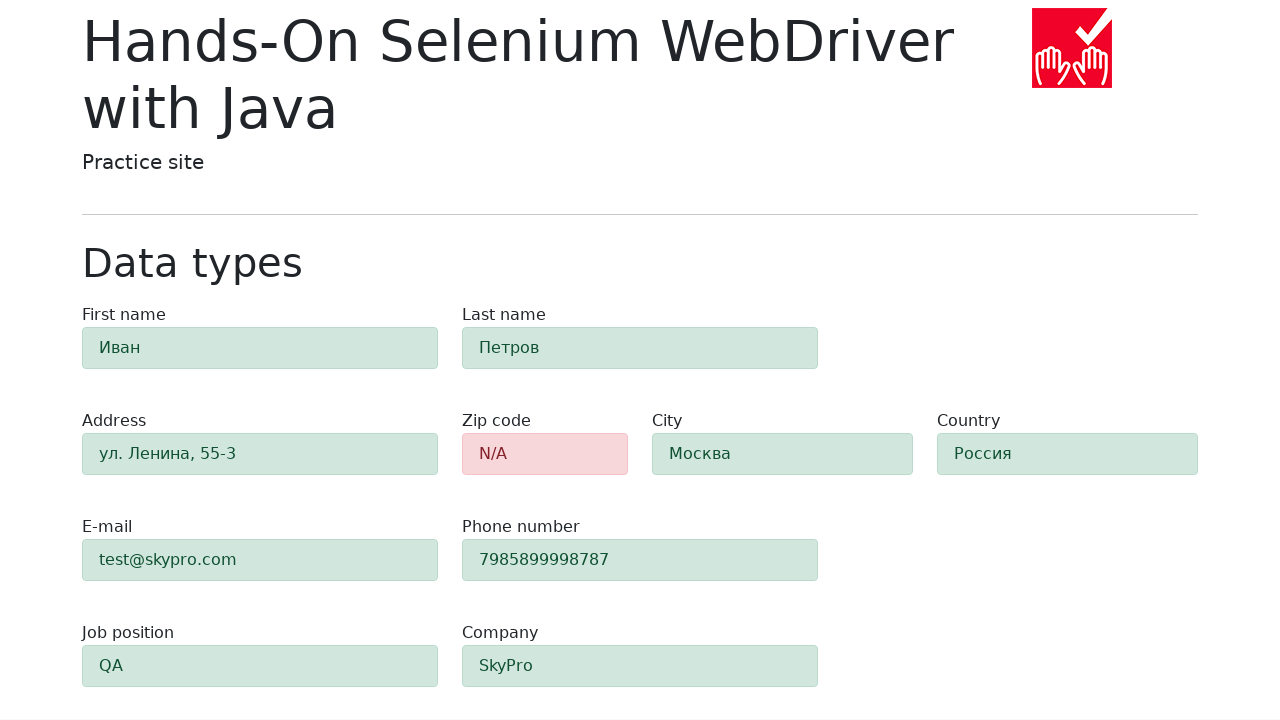

Verified zip code field has alert-danger error styling
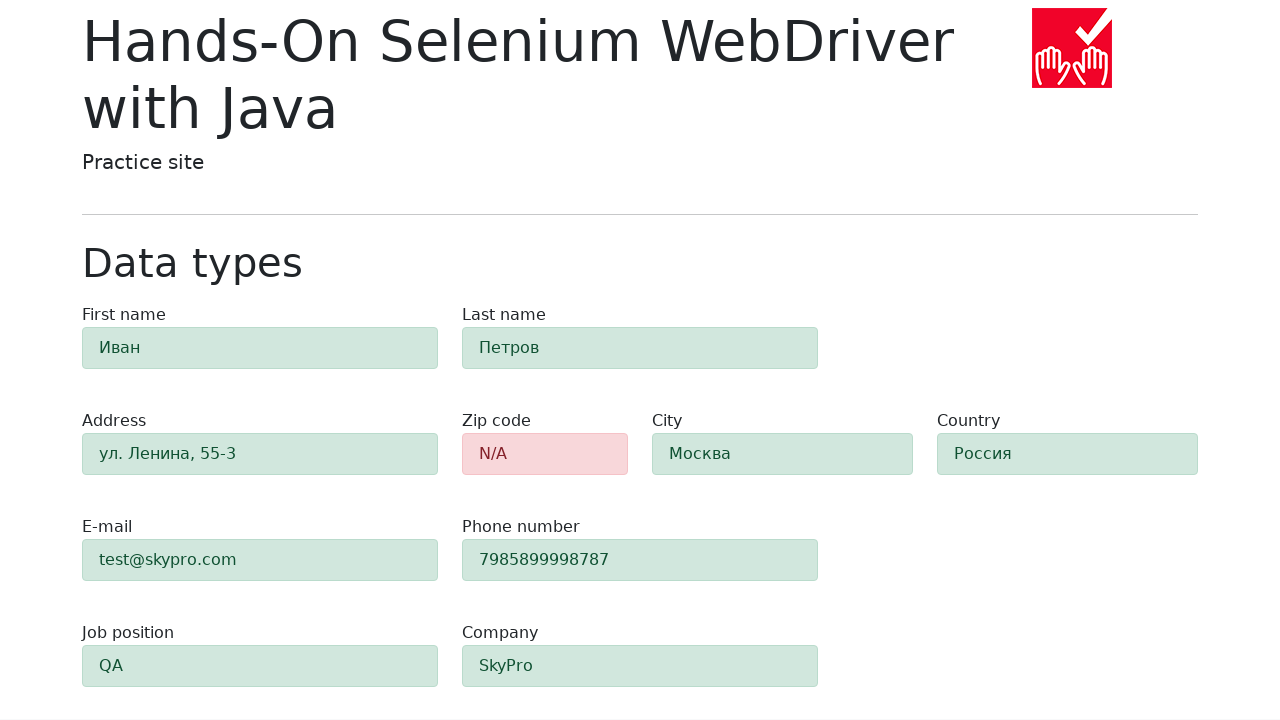

Verified 9 fields have success styling (alert-success)
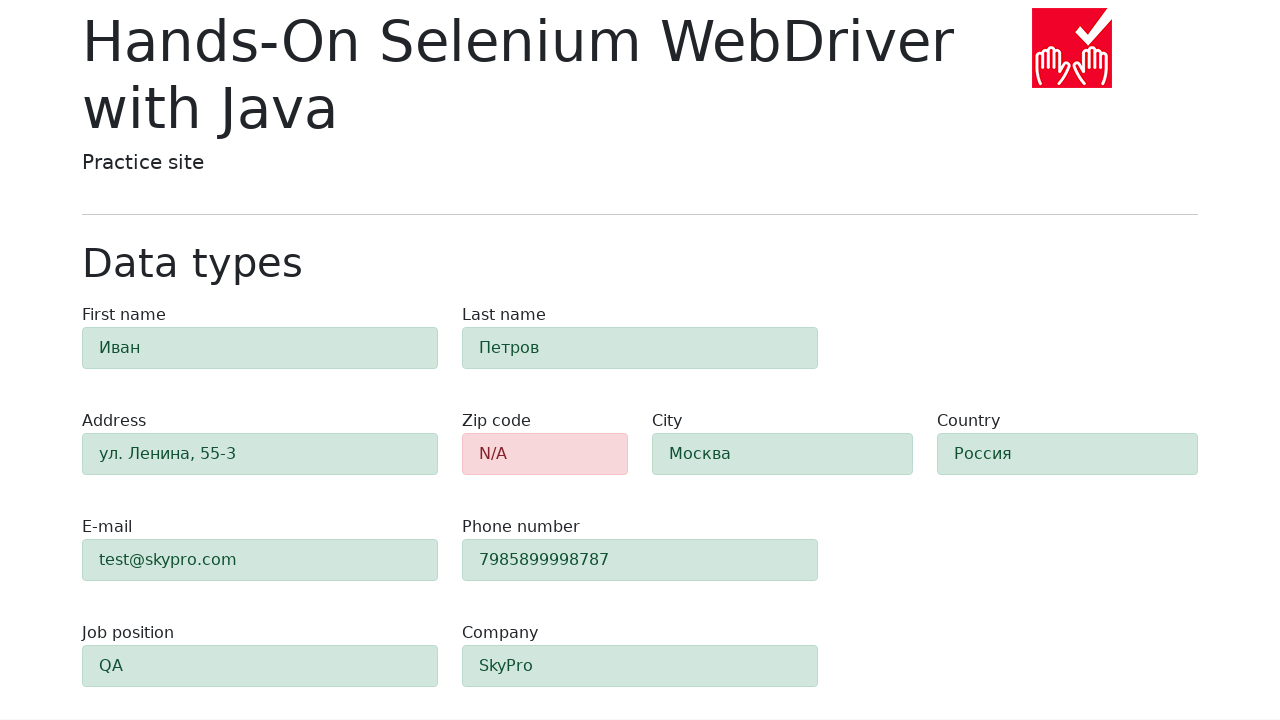

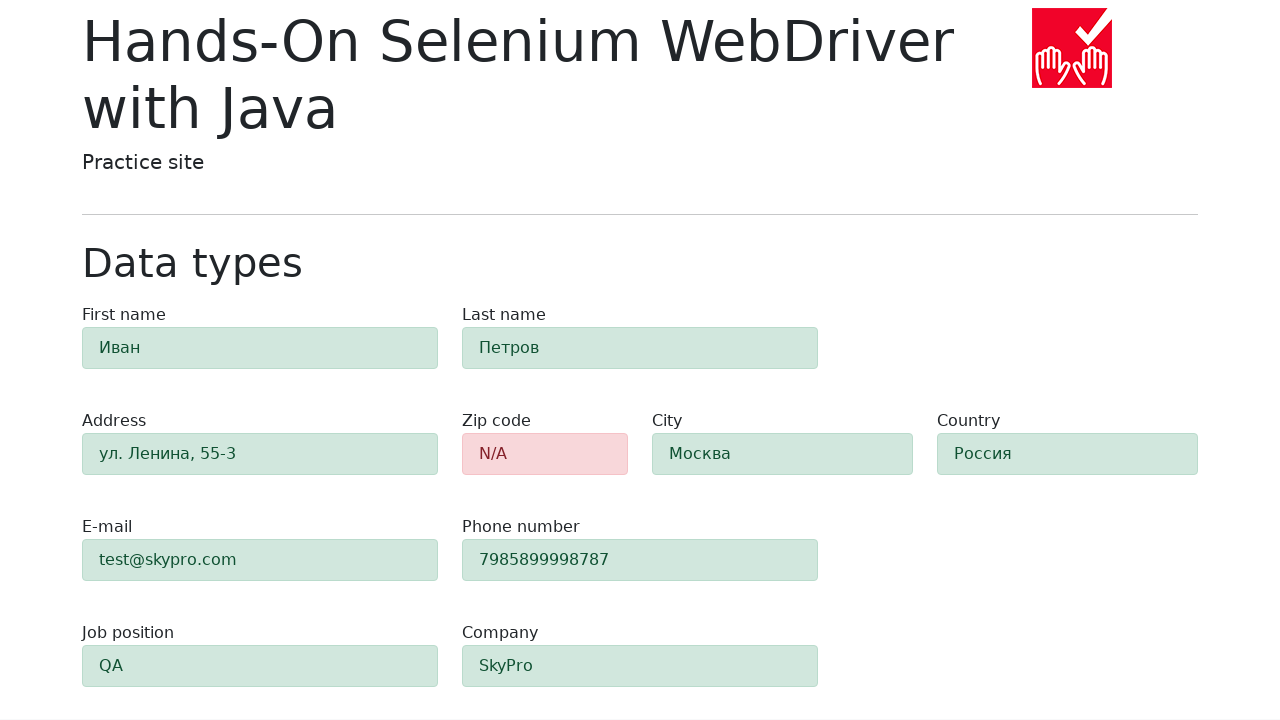